Navigates to the DemoBlaze e-commerce demo site and verifies that the navigation menu options are present and visible.

Starting URL: https://www.demoblaze.com/

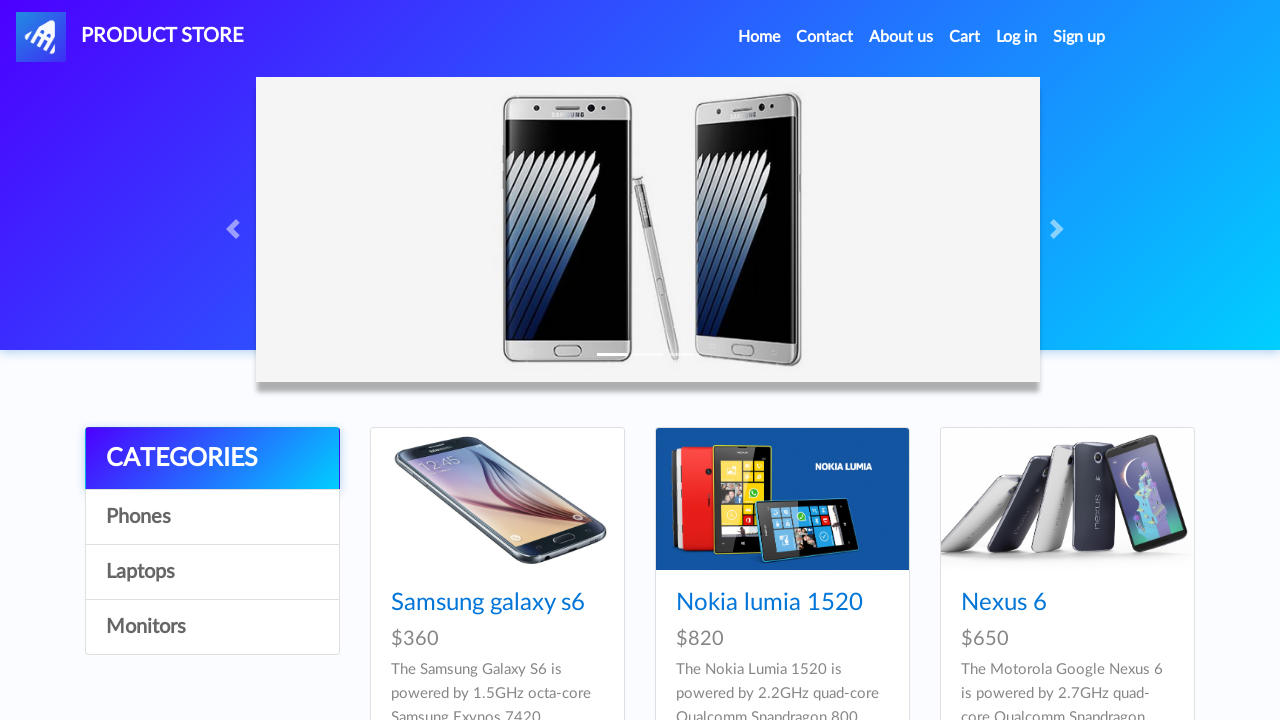

Navigated to DemoBlaze e-commerce site
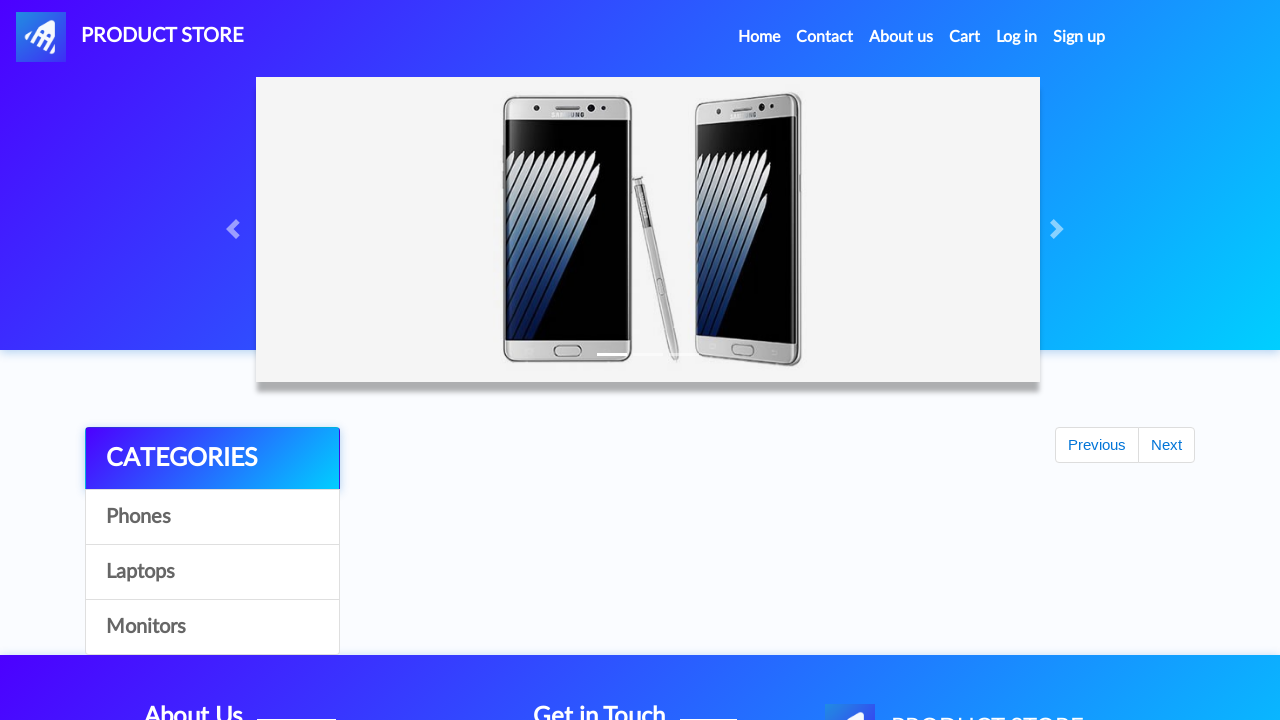

Navbar element loaded successfully
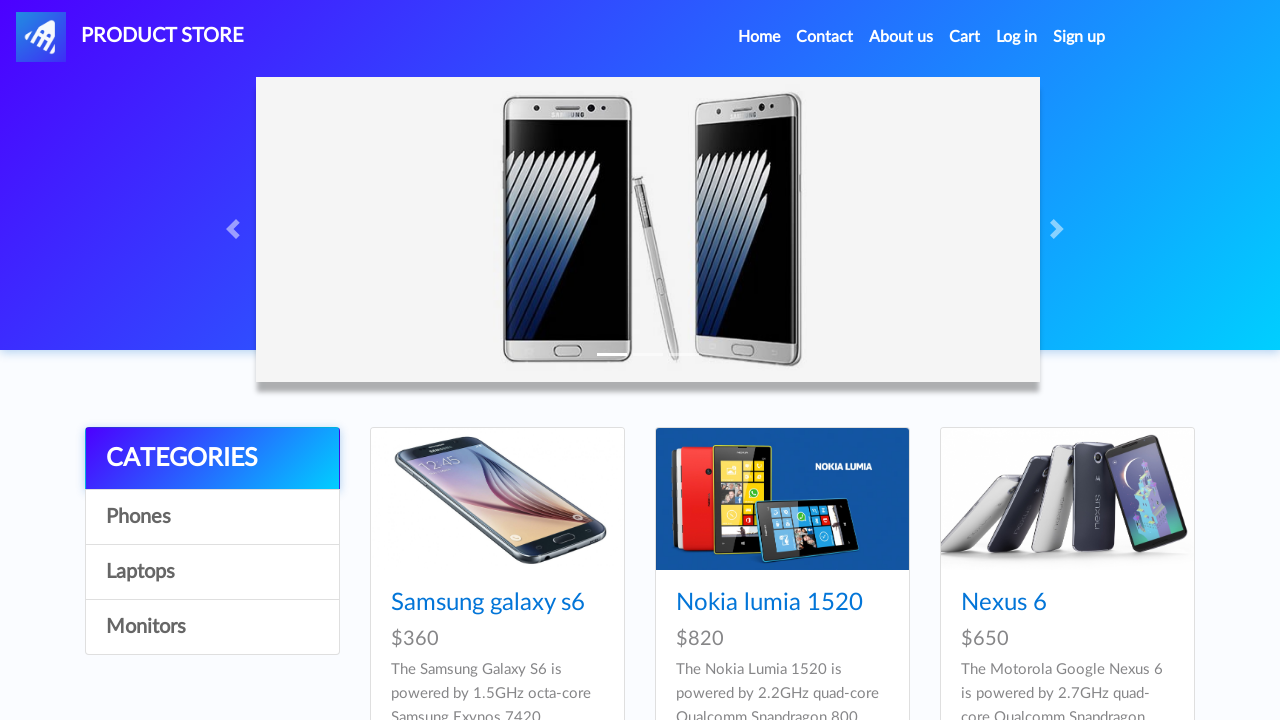

Navigation menu items loaded
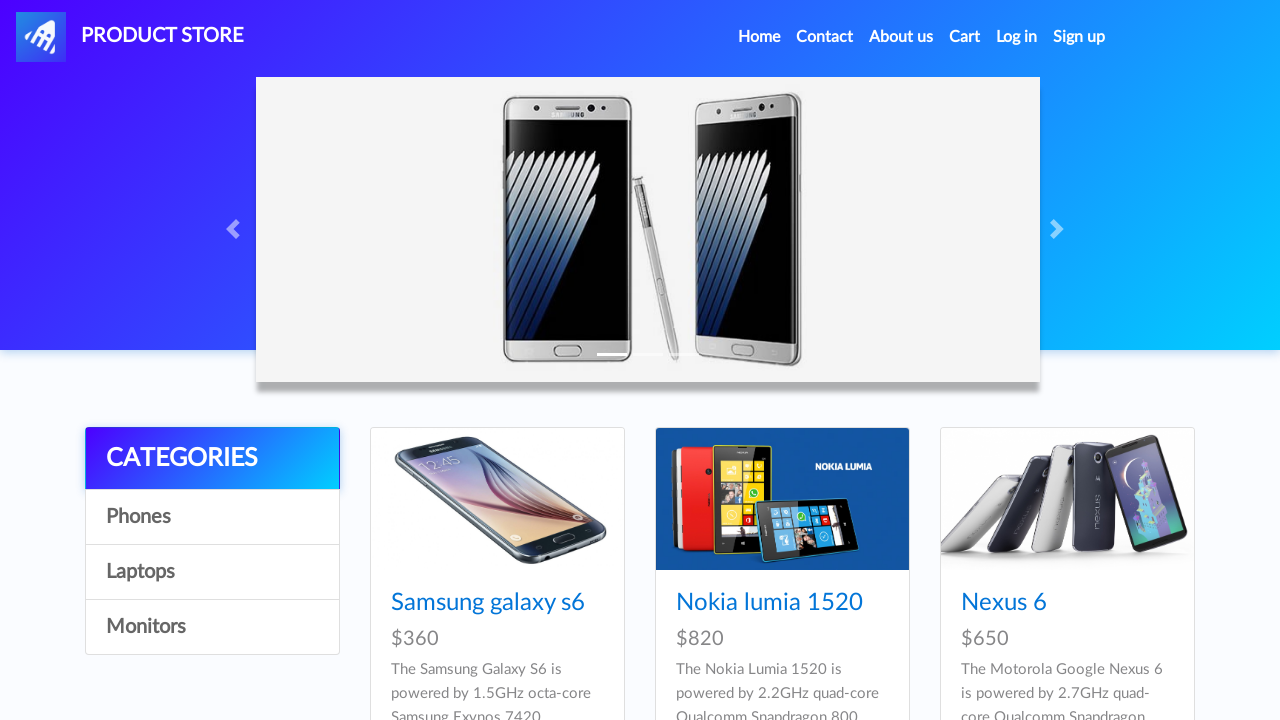

Retrieved all navigation menu items
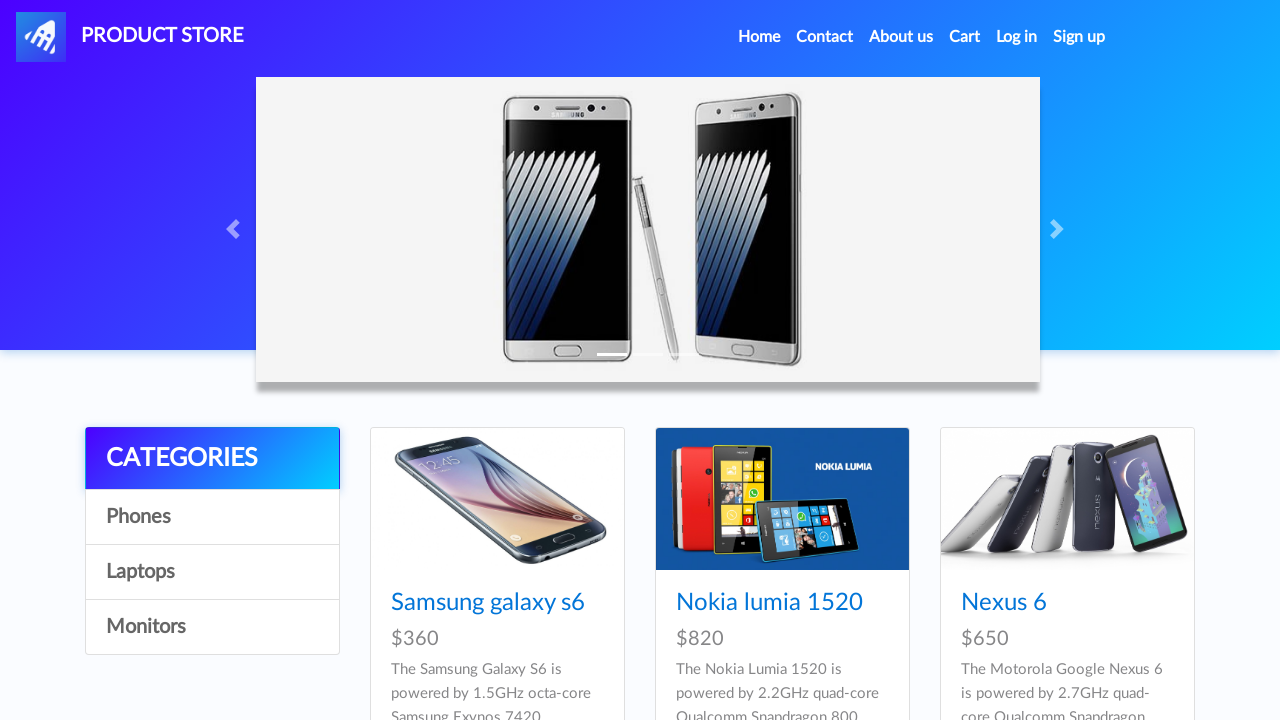

Verified 8 menu options are present and visible
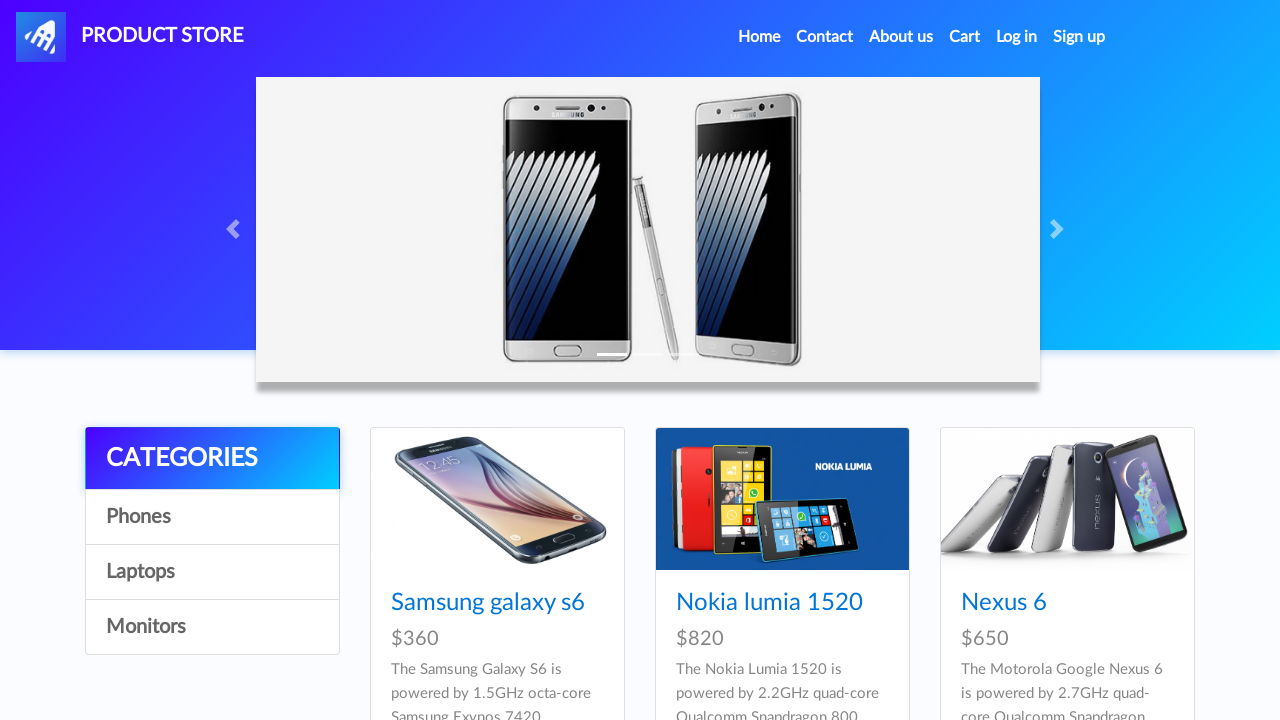

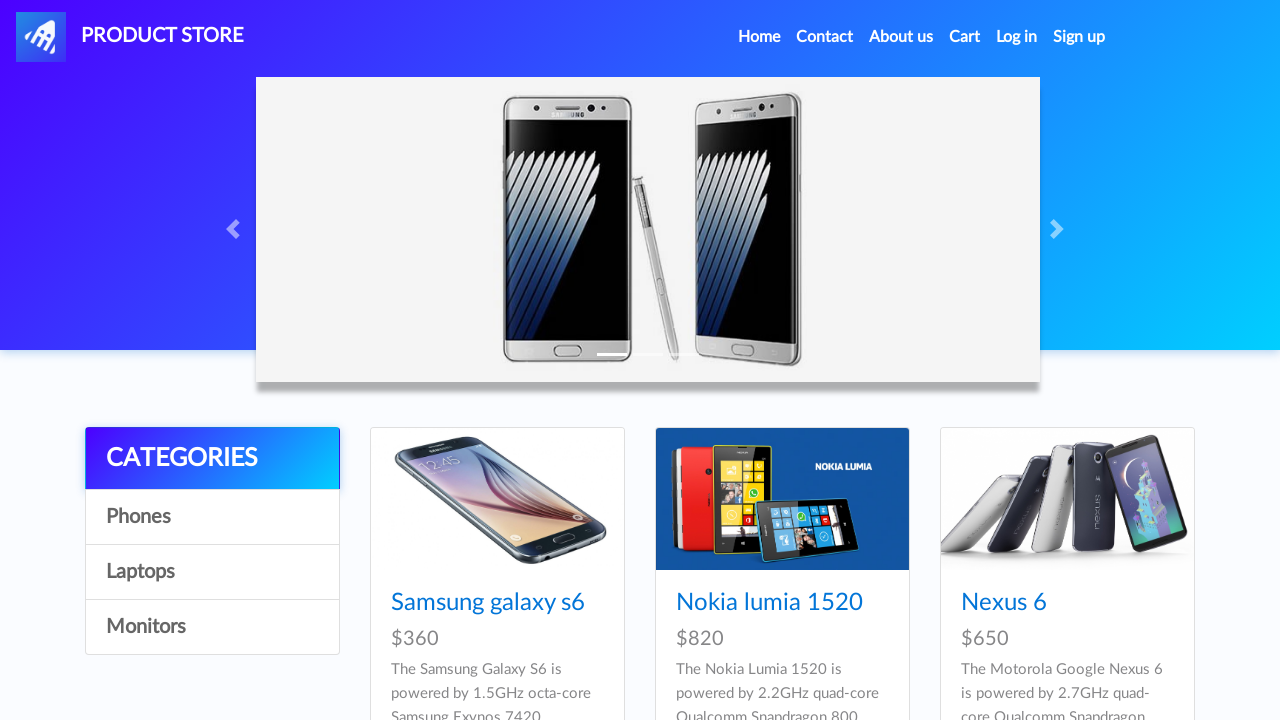